Opens example.com website and maximizes the browser window, verifying the page loads successfully

Starting URL: https://www.example.com

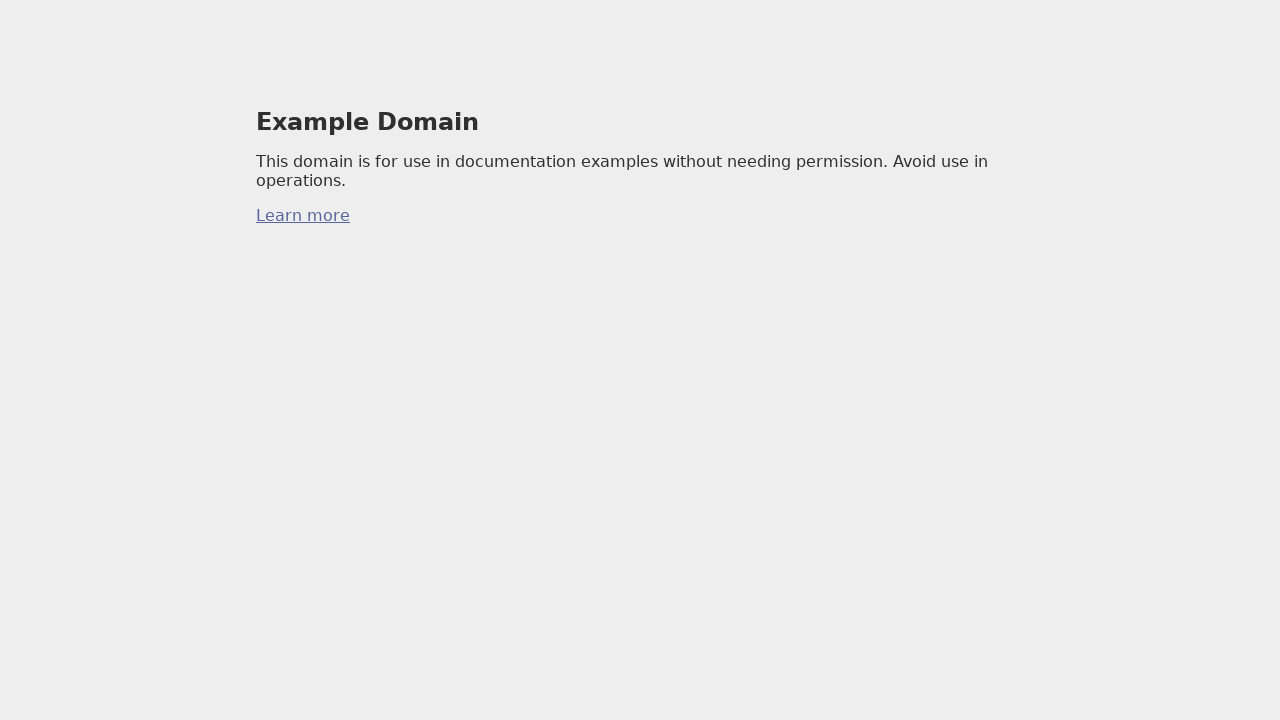

Set viewport size to 1920x1080 to maximize browser window
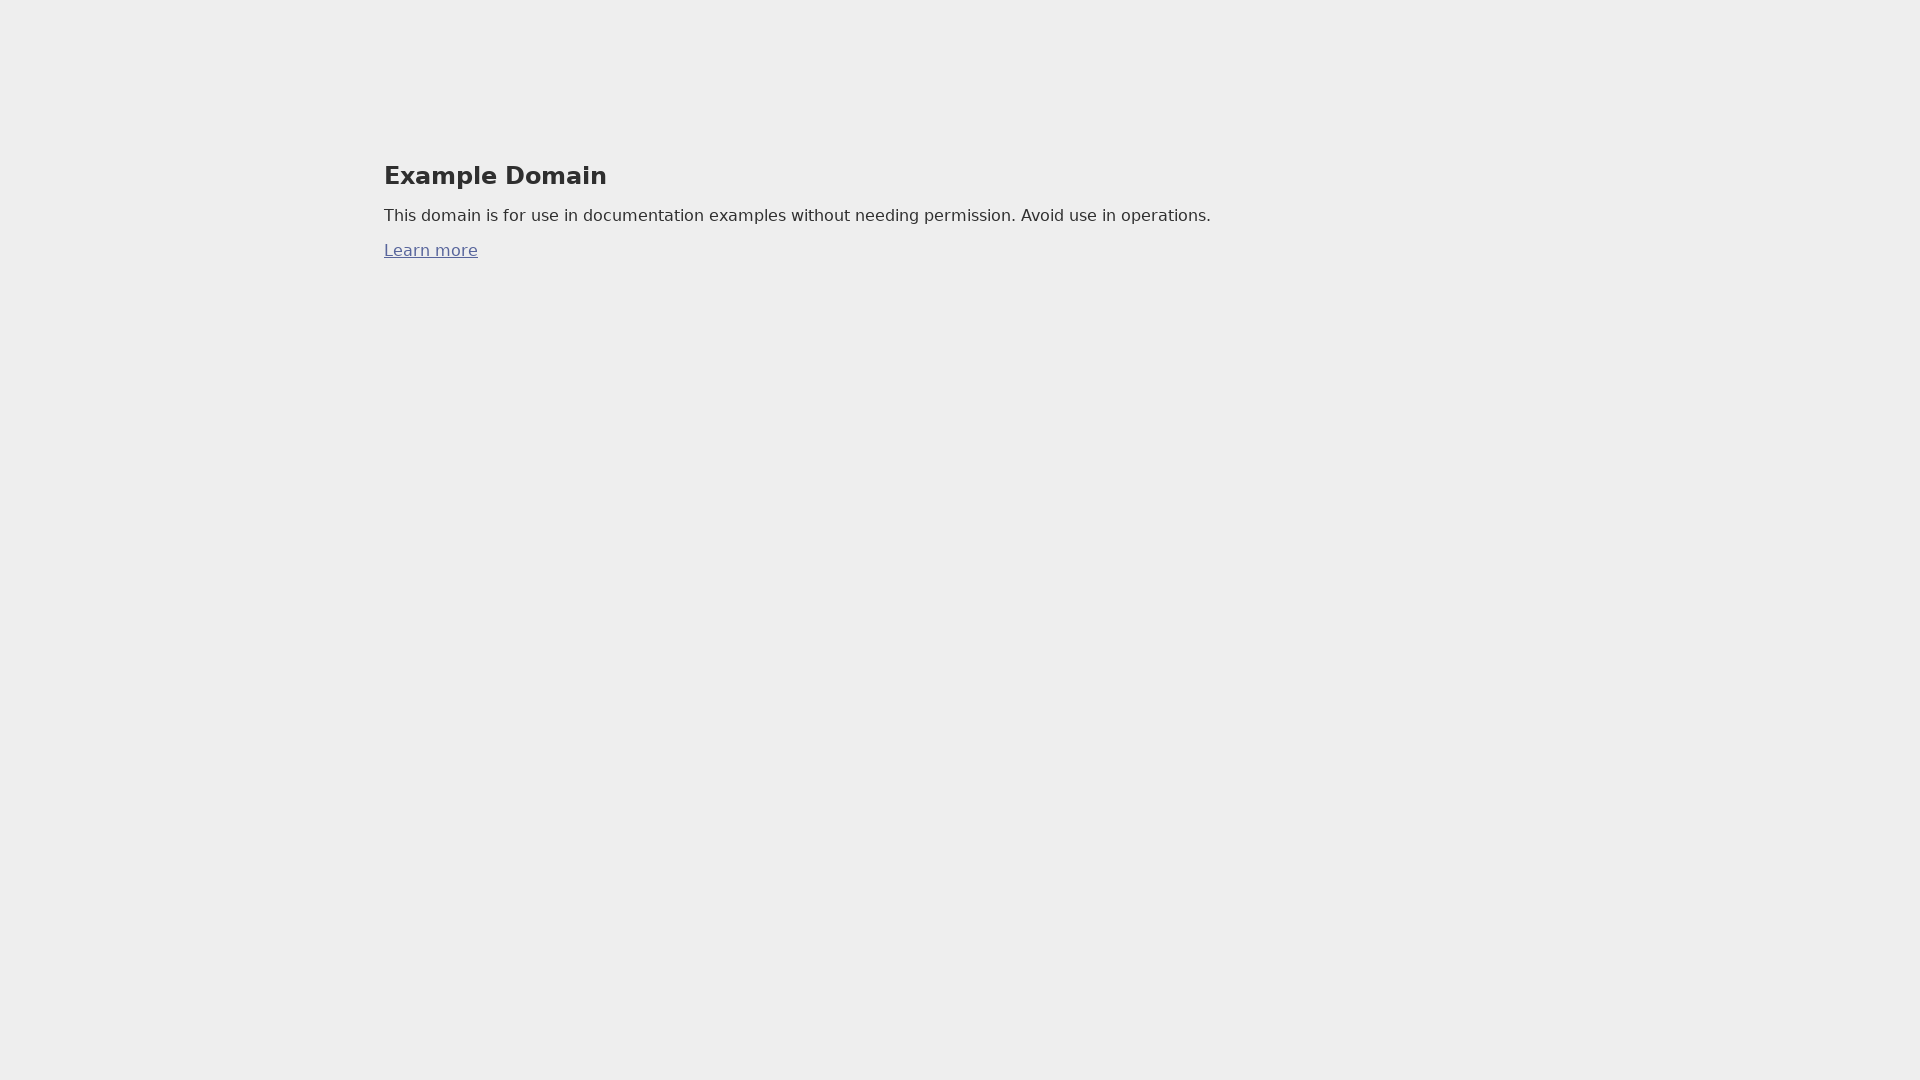

Waited for page to reach domcontentloaded state - example.com loaded successfully
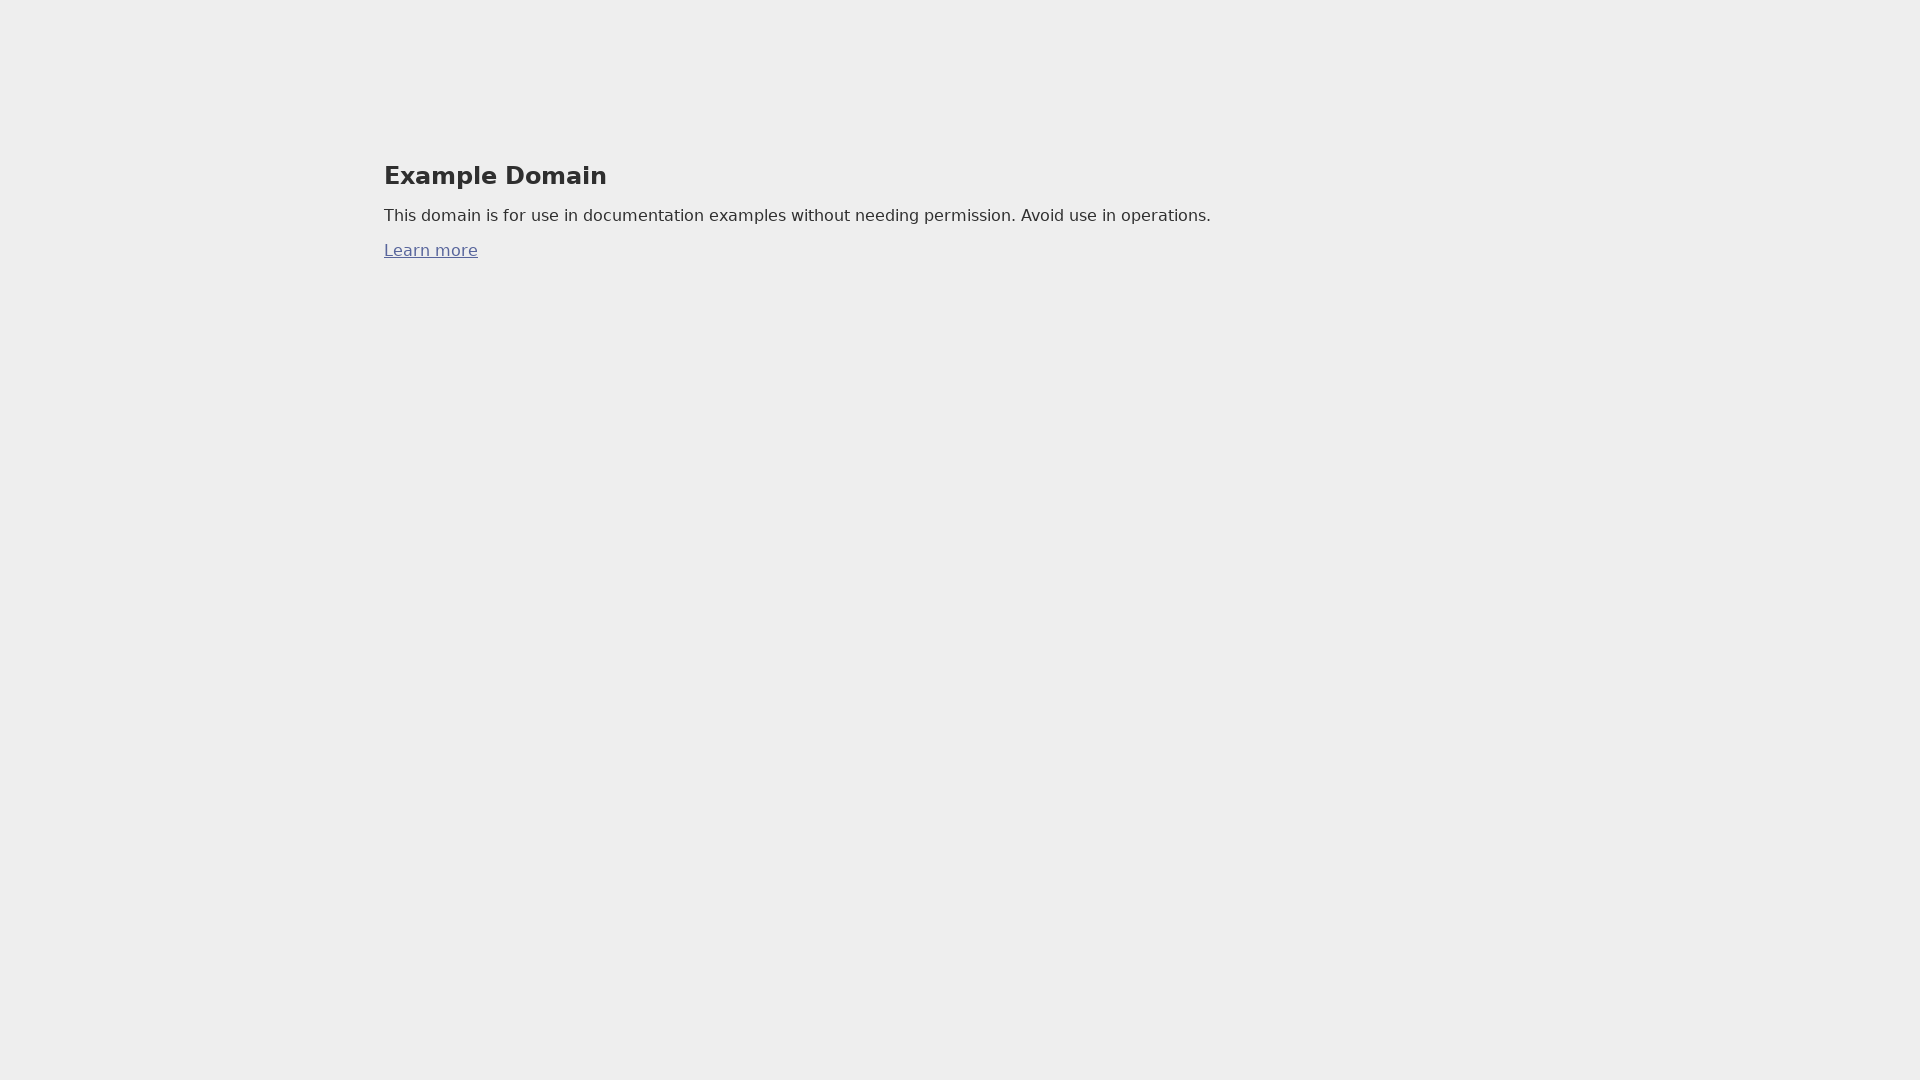

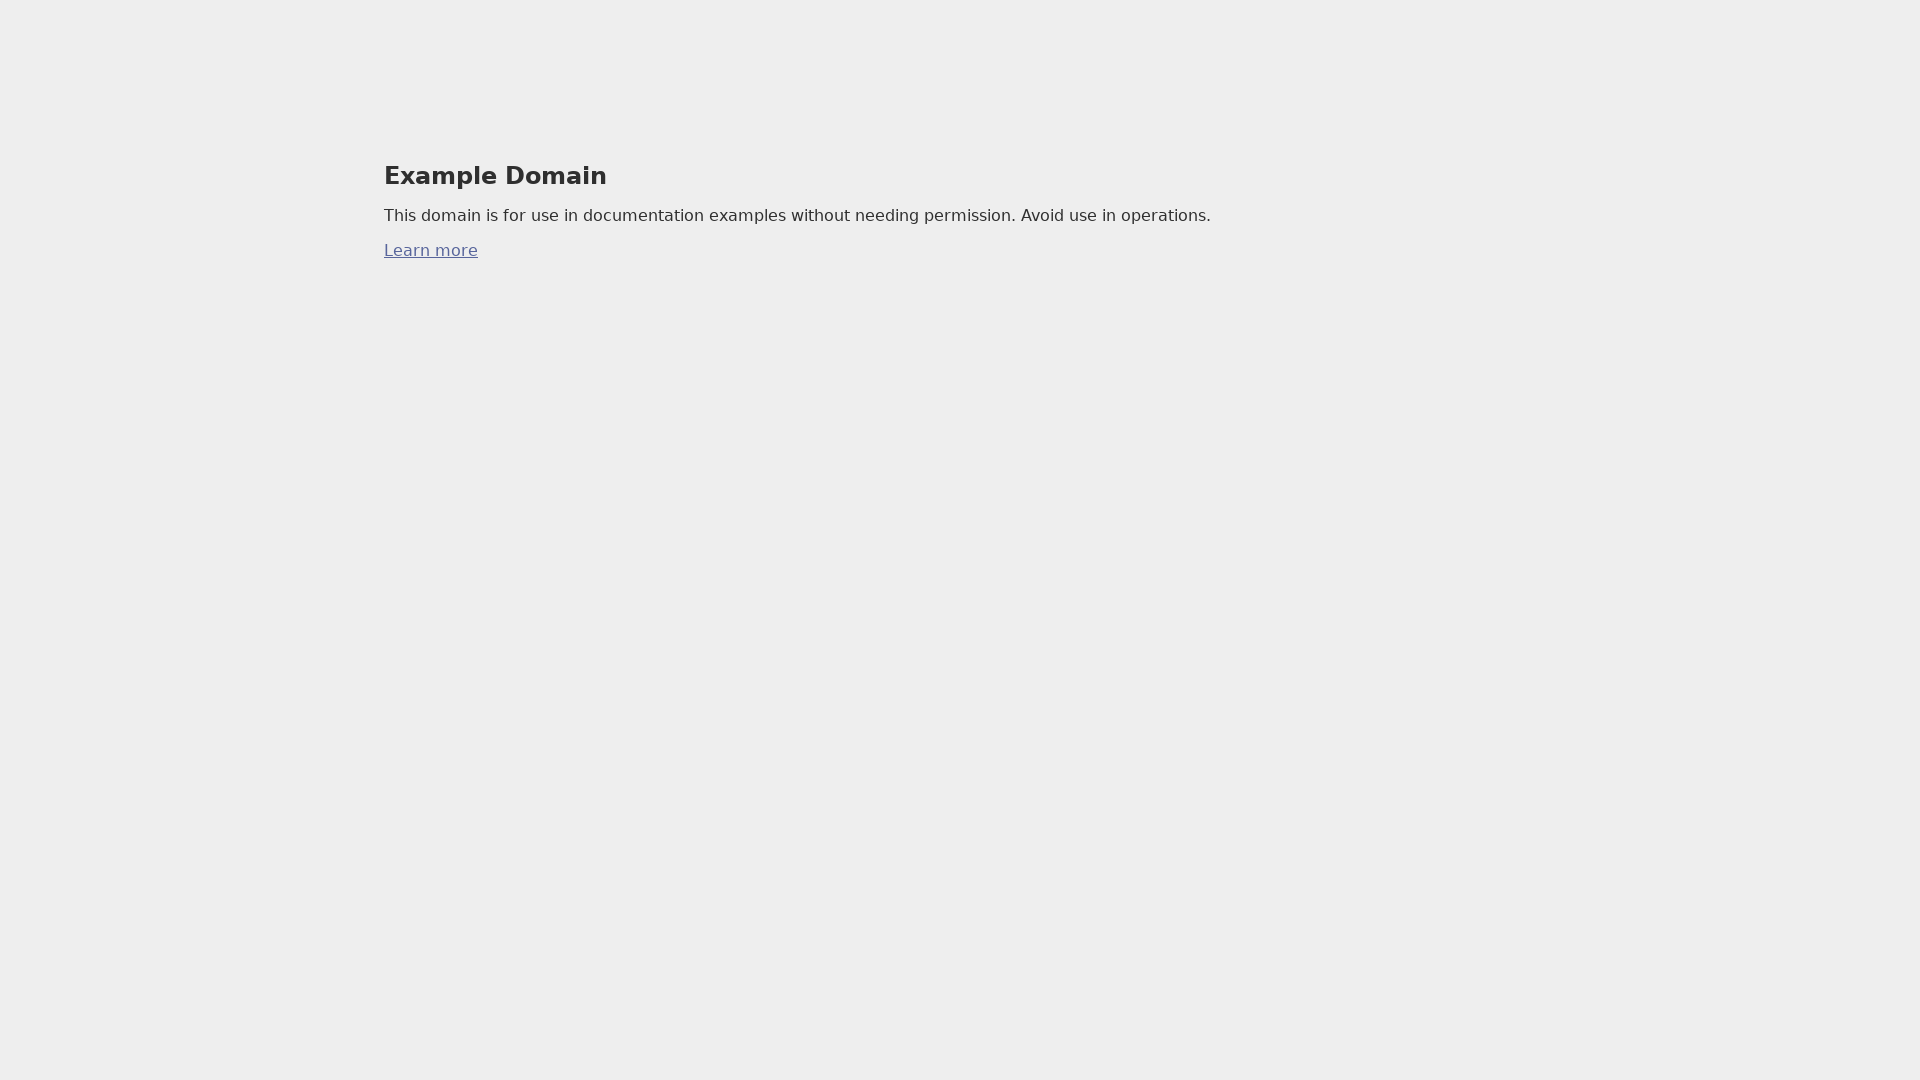